Tests a price range slider by dragging both the minimum and maximum slider handles to adjust the price range

Starting URL: https://www.jqueryscript.net/demo/Price-Range-Slider-jQuery-UI/

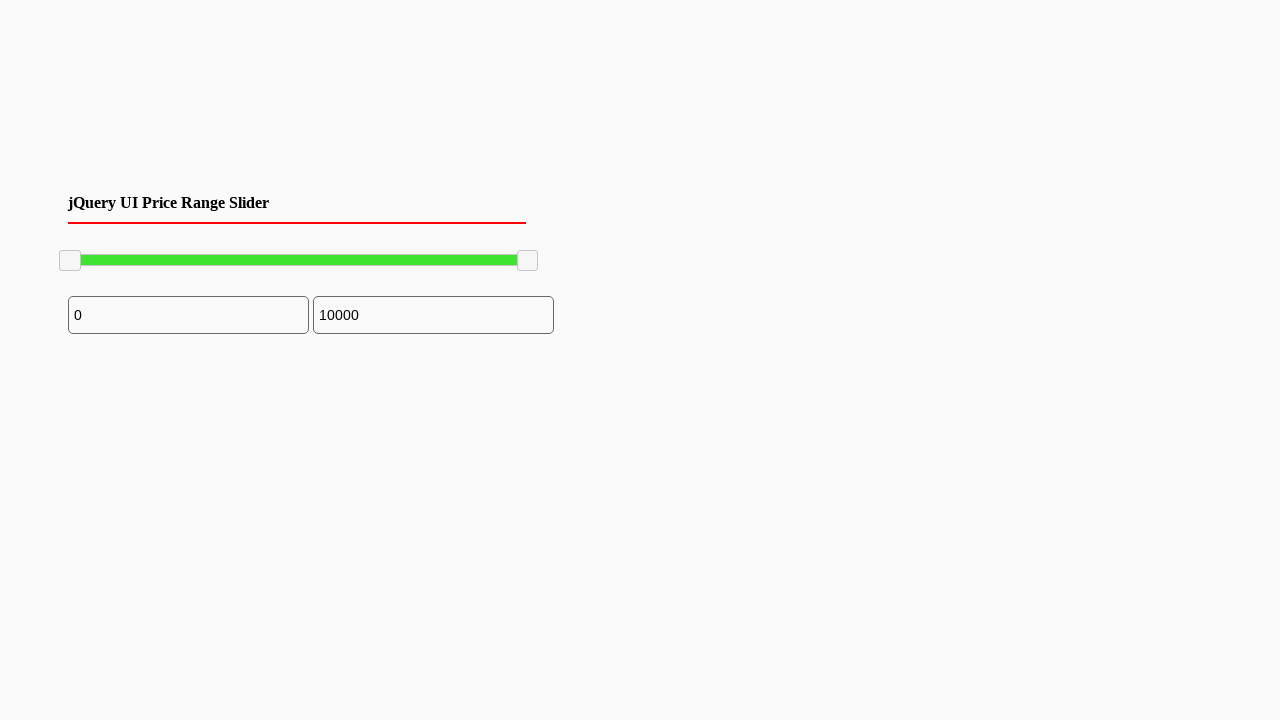

Navigated to price range slider demo page
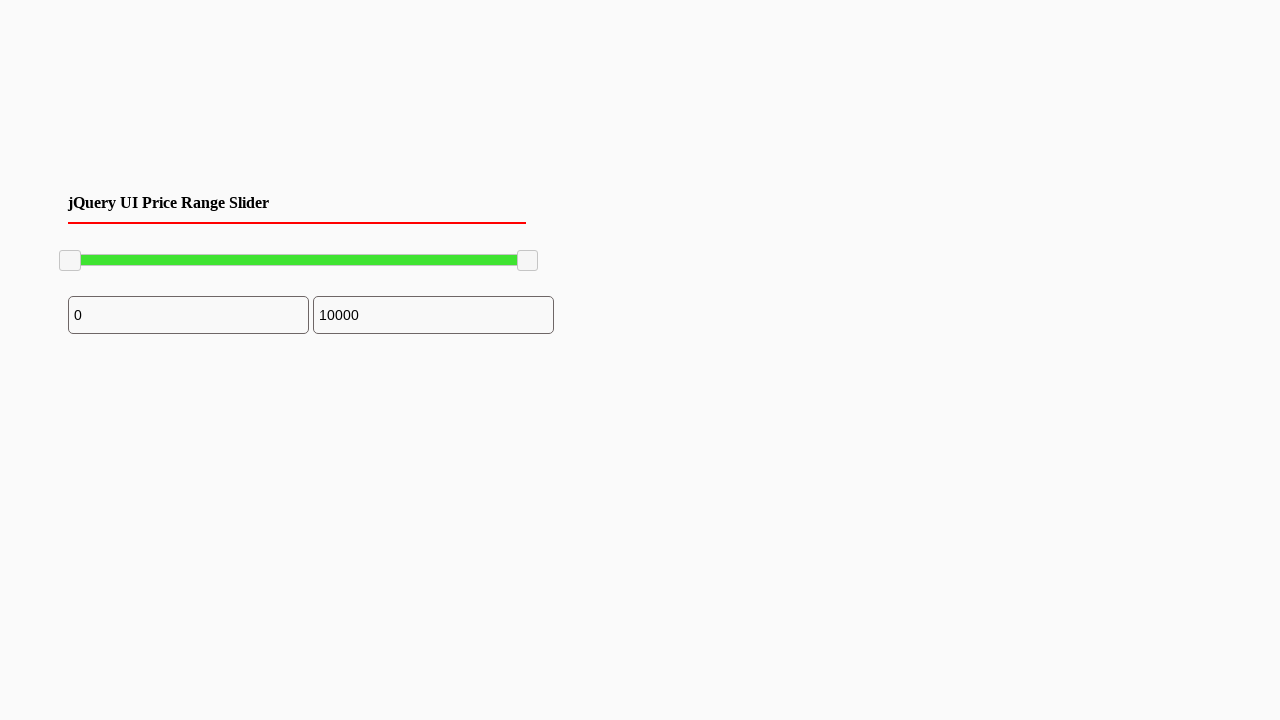

Located minimum slider handle
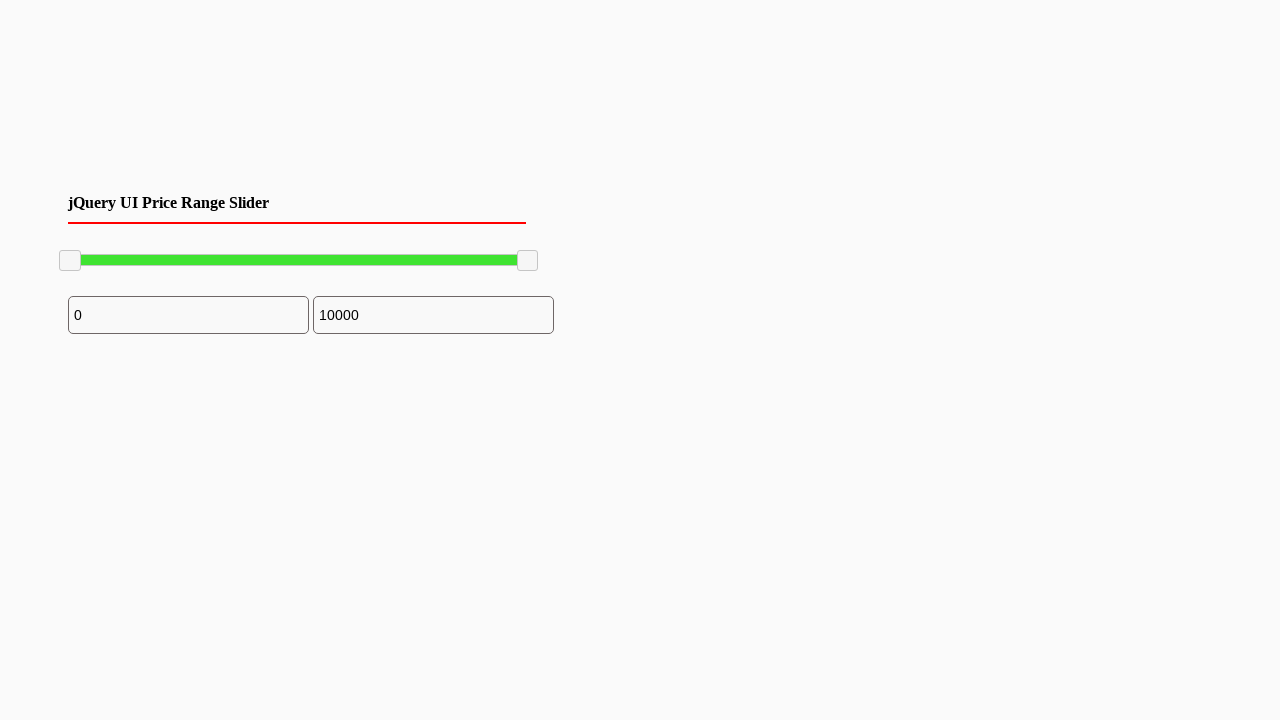

Dragged minimum slider handle 100 pixels to the right to increase minimum price at (160, 251)
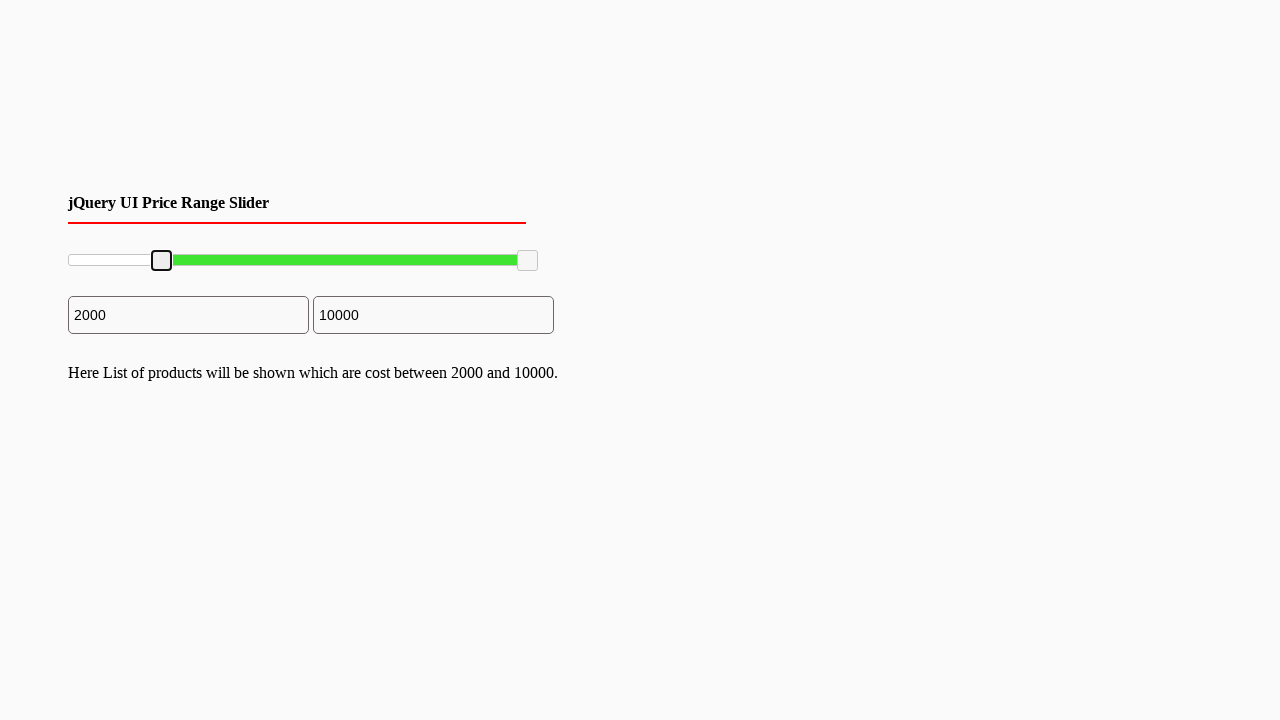

Located maximum slider handle
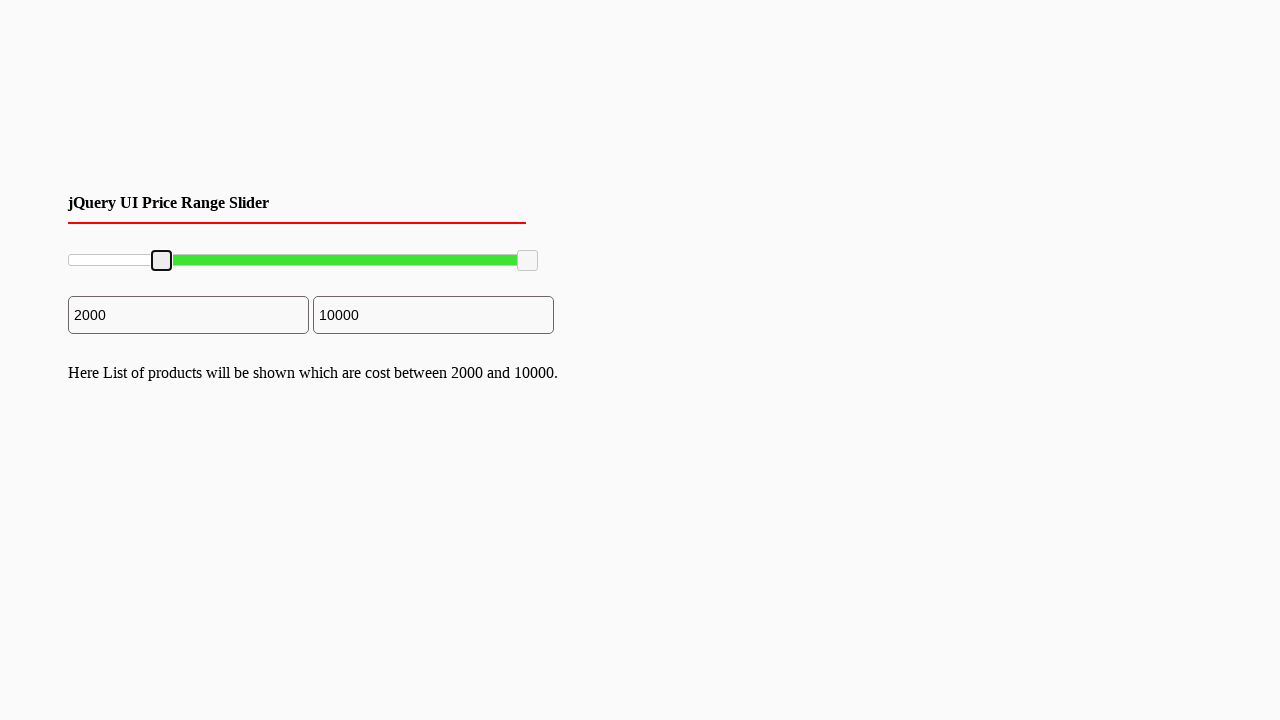

Dragged maximum slider handle 100 pixels to the left to decrease maximum price at (418, 251)
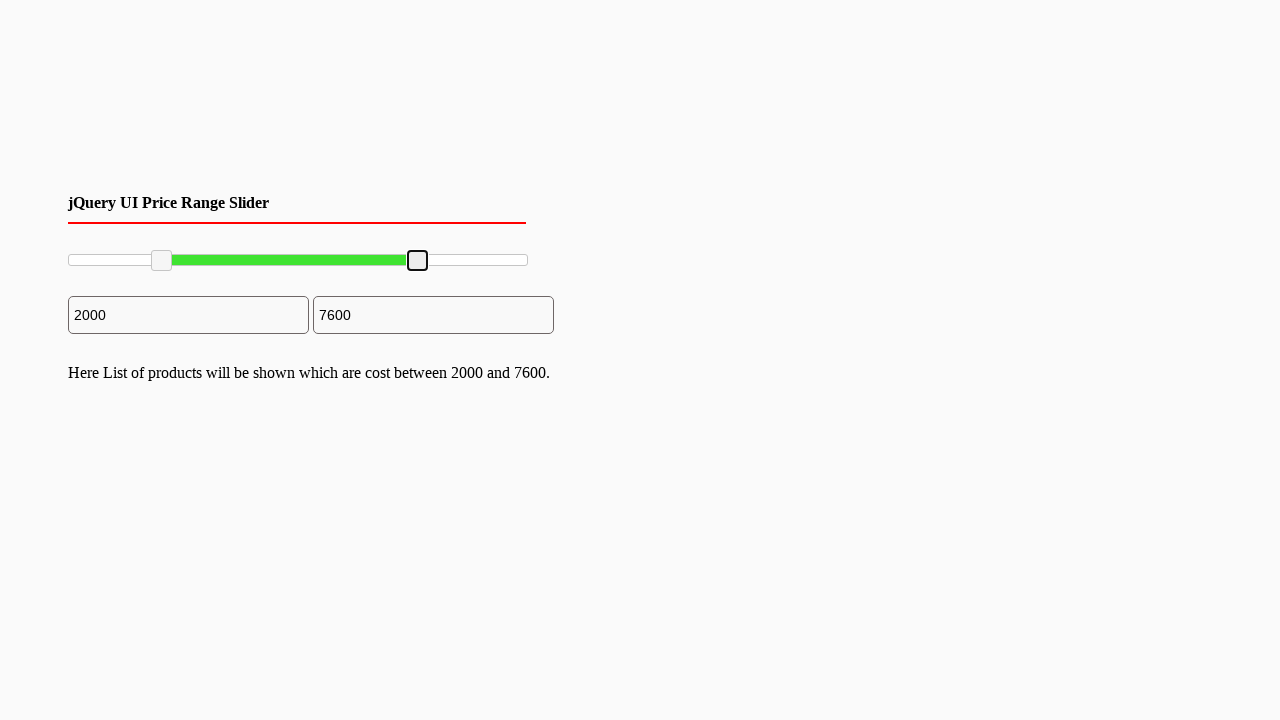

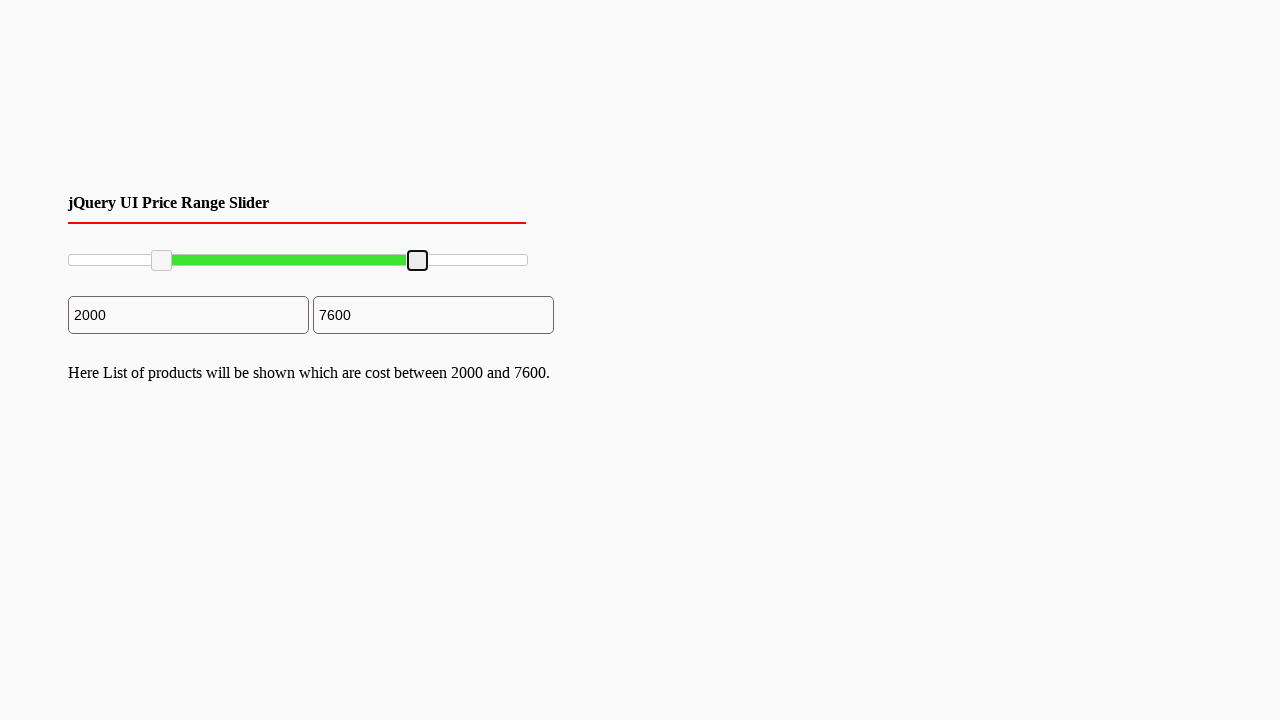